Tests the library catalog search functionality by selecting "Year of publication" from the search type dropdown, entering a year value, submitting the search form, and verifying search results load.

Starting URL: http://www.irbis-nbuv.gov.ua/cgi-bin/irbis_nbuv/cgiirbis_64.exe?C21COM=F&I21DBN=EC&P21DBN=EC&S21CNR=20&Z21ID=

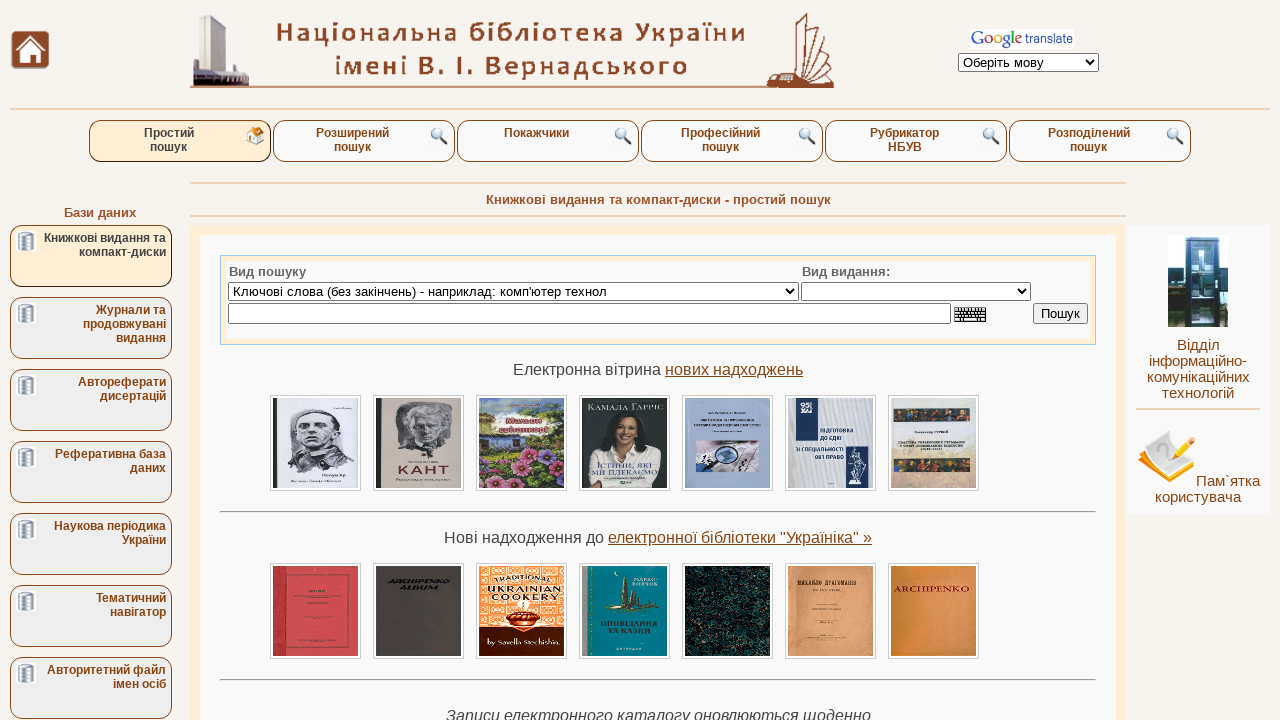

Waited for page to load (networkidle state)
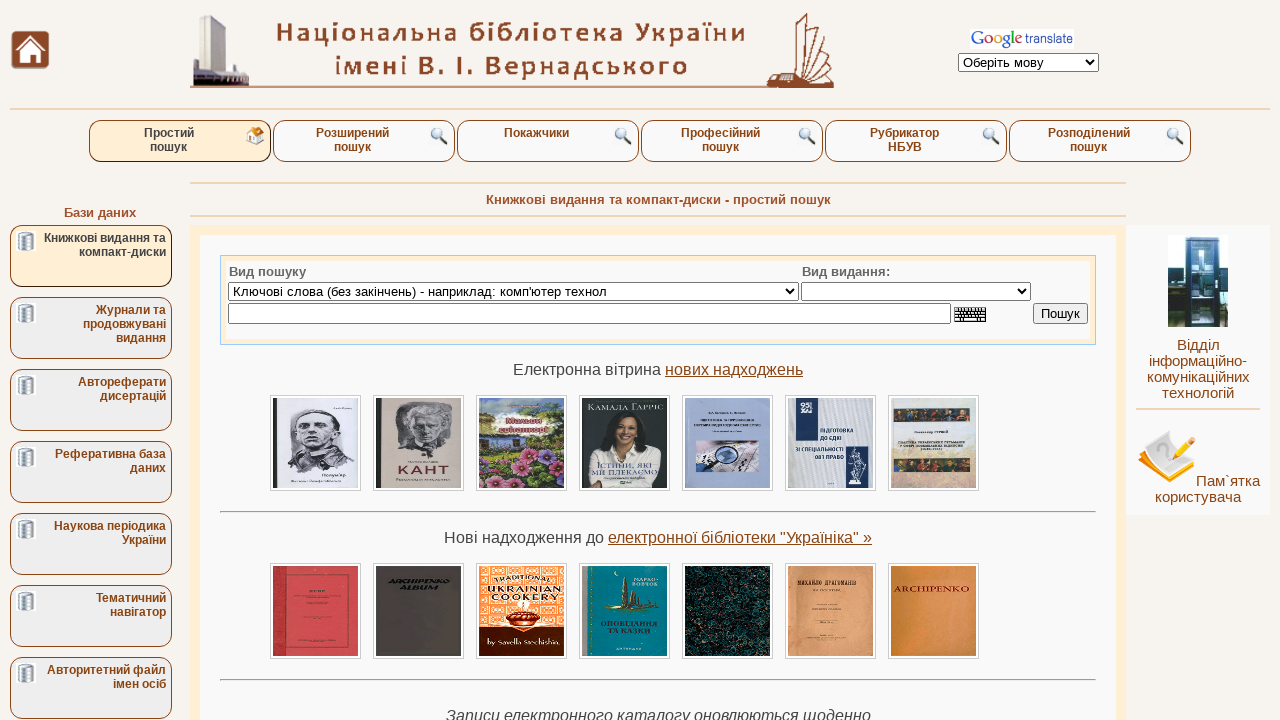

Selected 'Year of publication' from search type dropdown on select[name='S21P03']
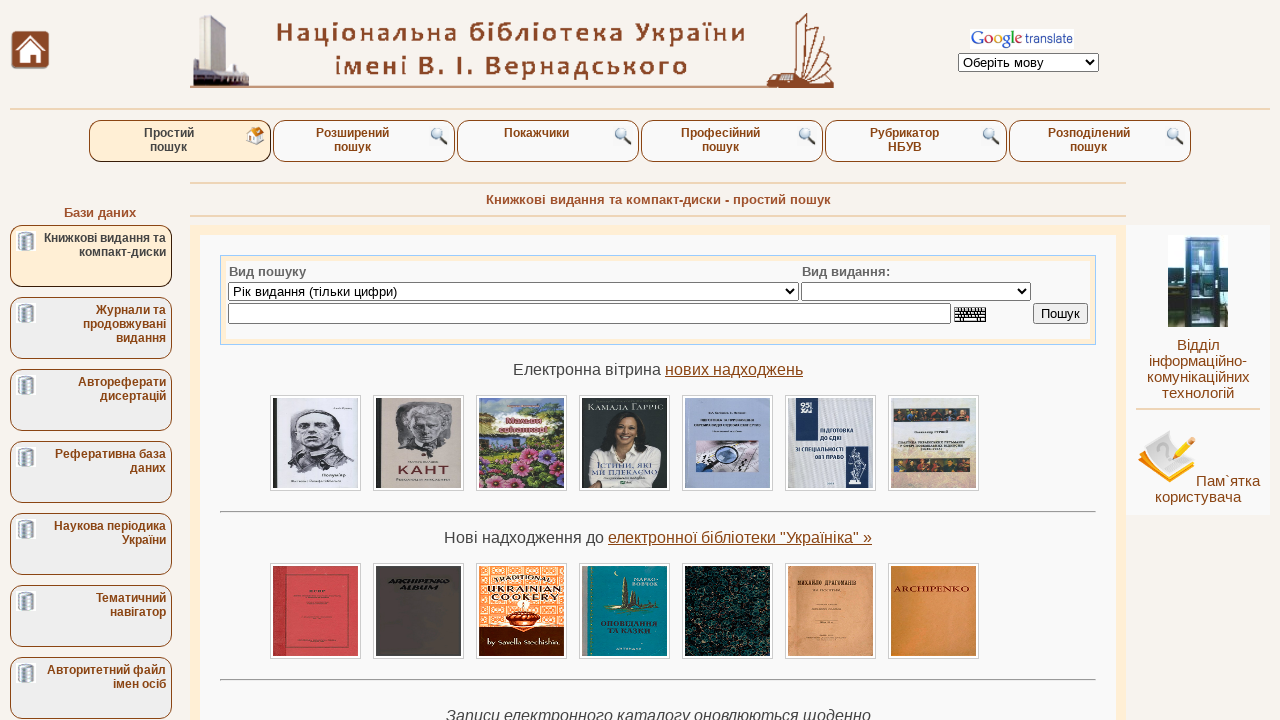

Entered publication year '2024' in search field on input[name='S21STR']
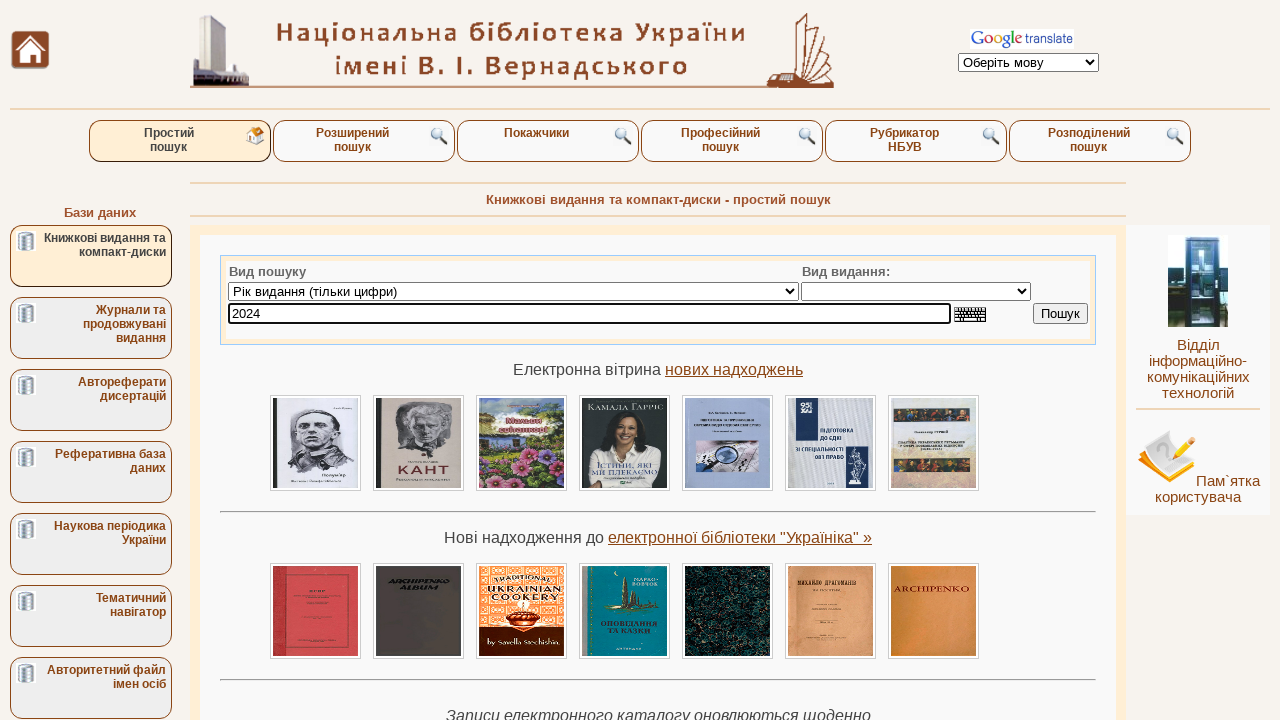

Clicked search button to submit the form at (1060, 314) on input[name='C21COM1']
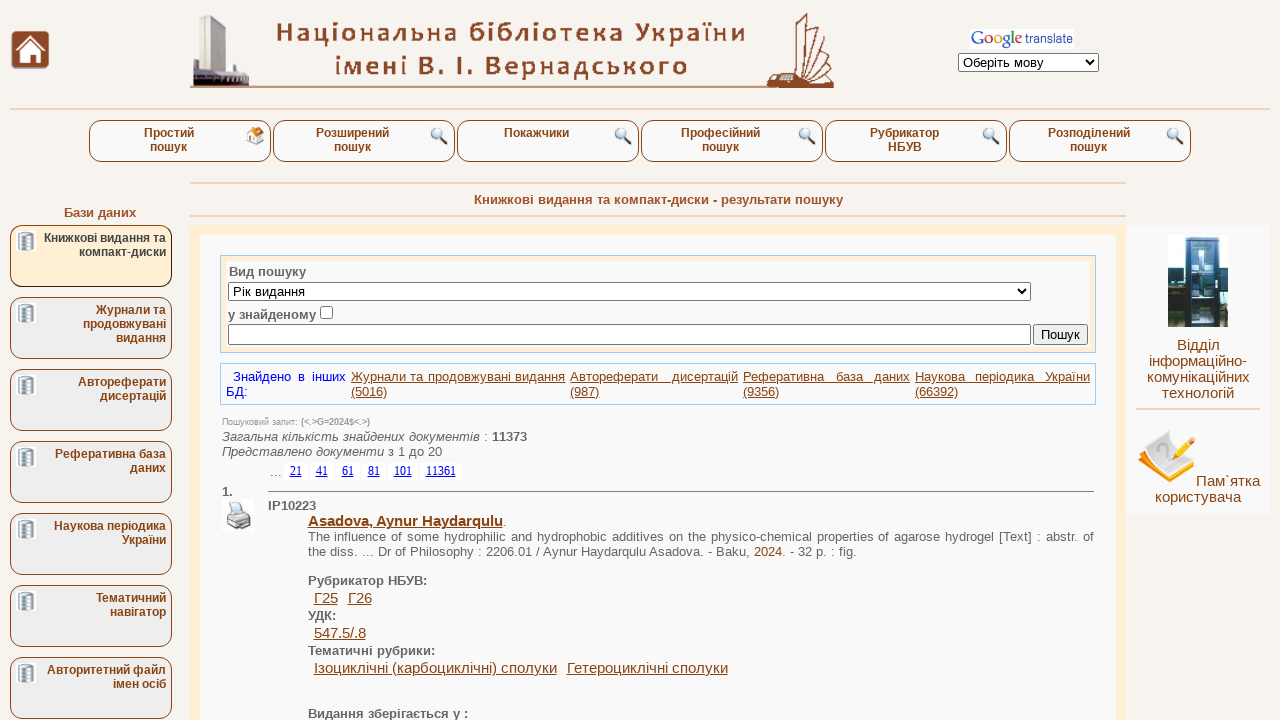

Search results loaded successfully
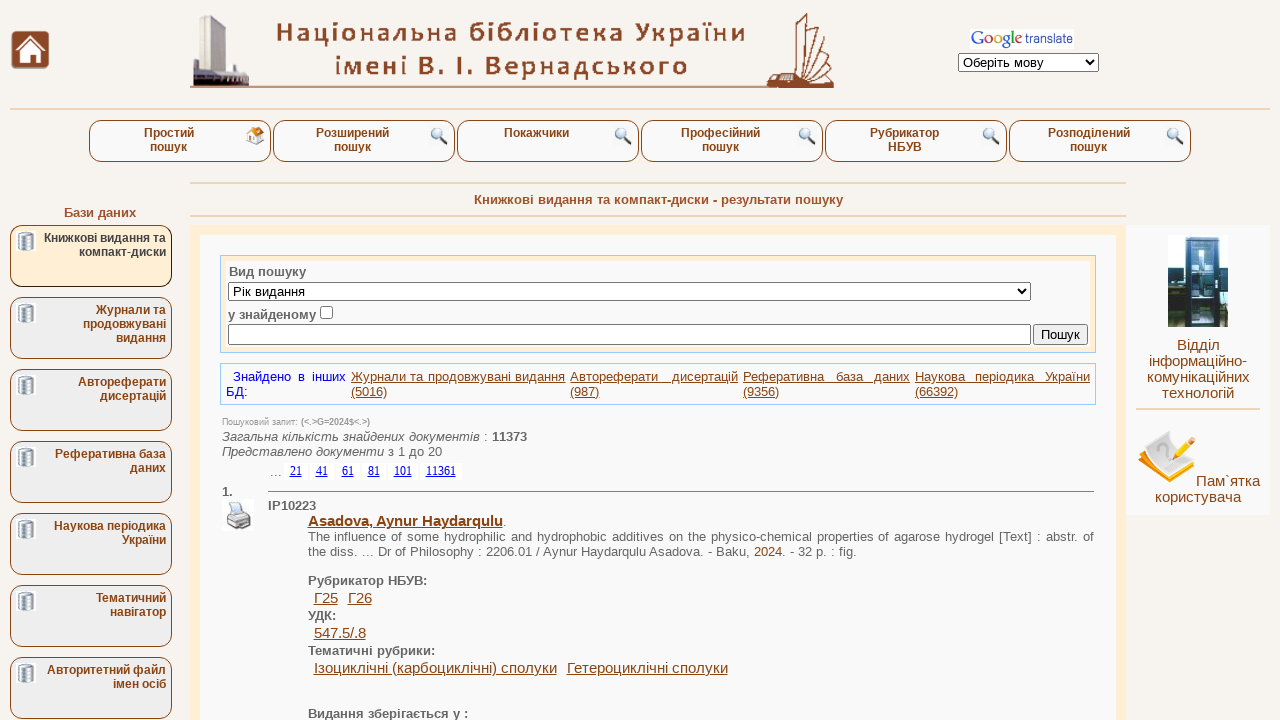

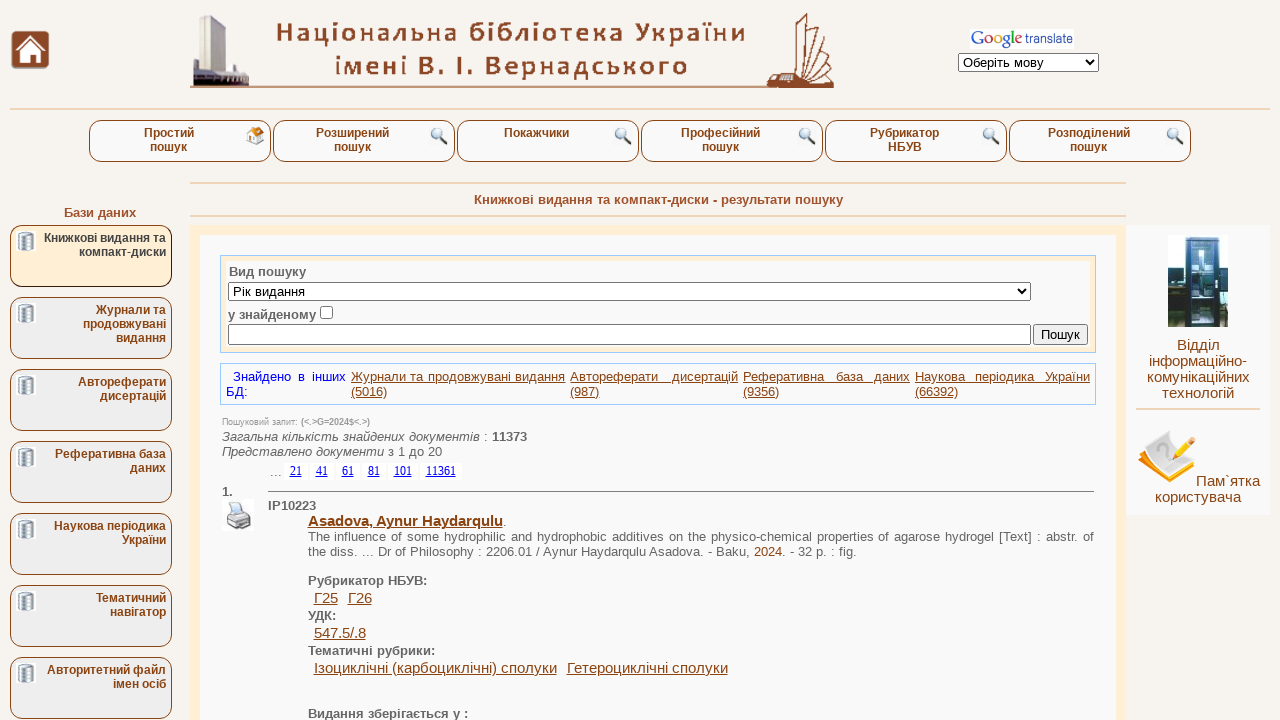